Opens Flipkart homepage in Firefox browser and then closes it

Starting URL: https://www.flipkart.com

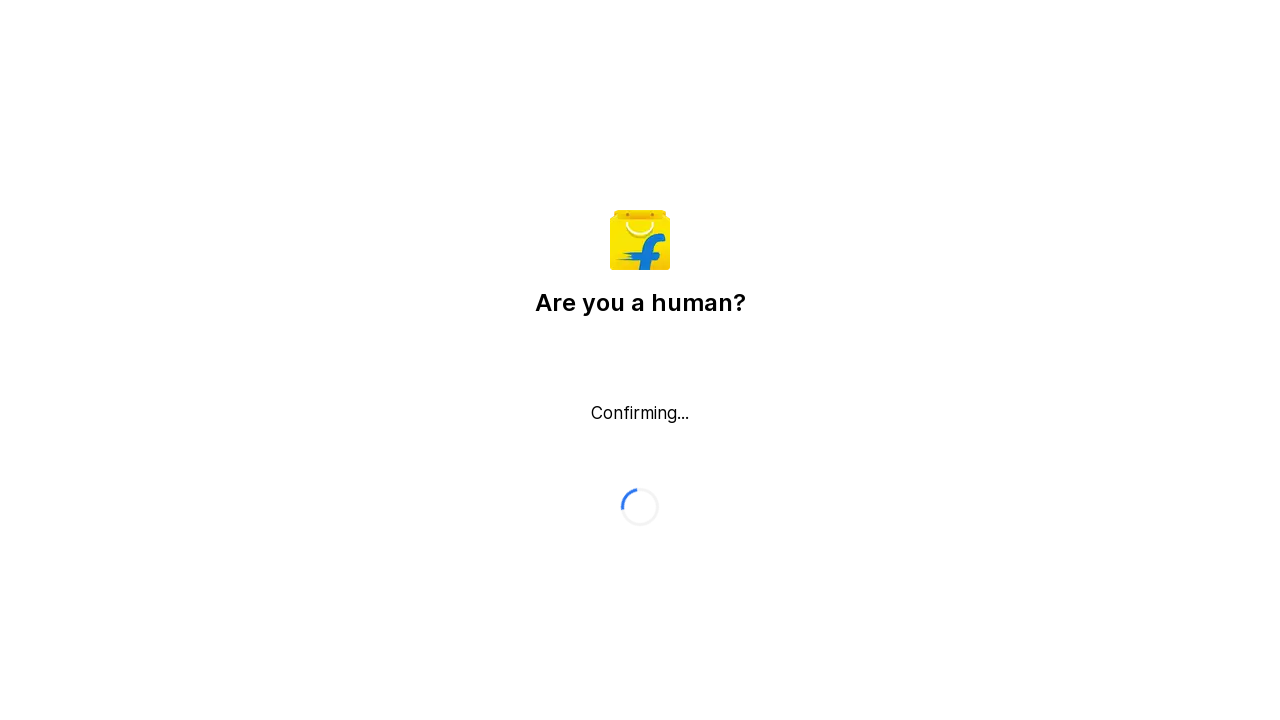

Opened Flipkart homepage in Firefox browser
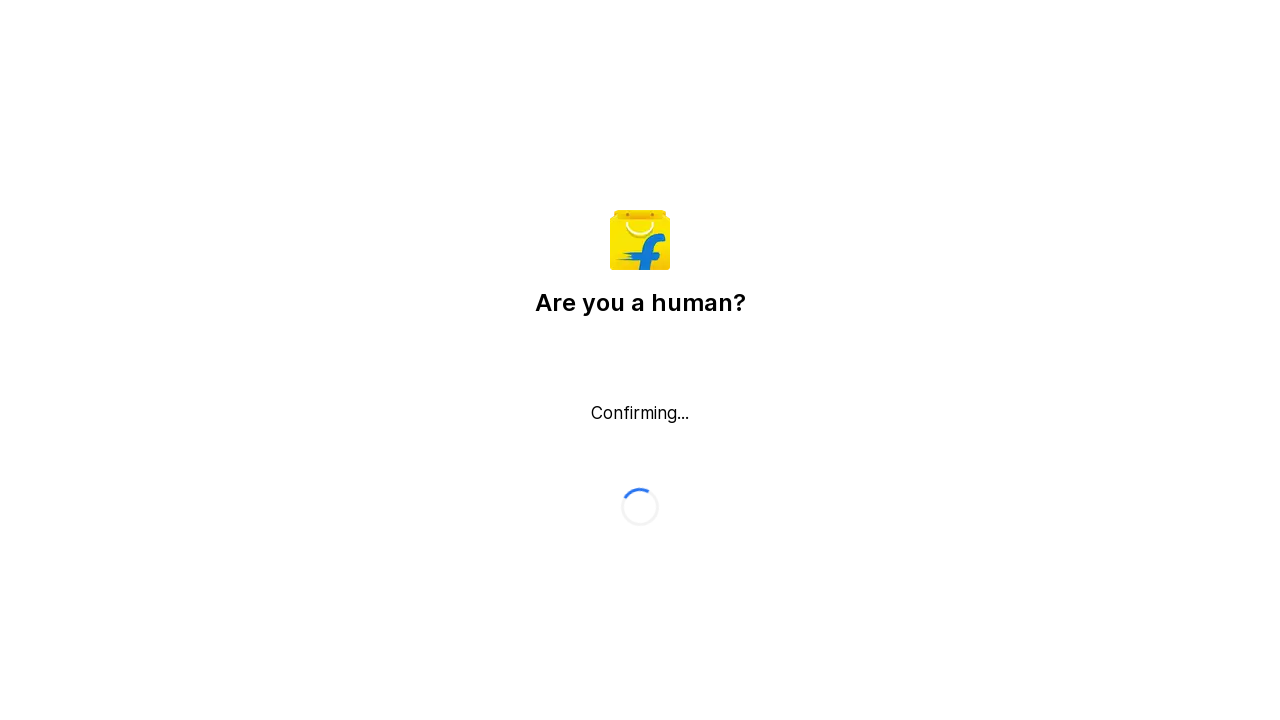

Closed Firefox browser
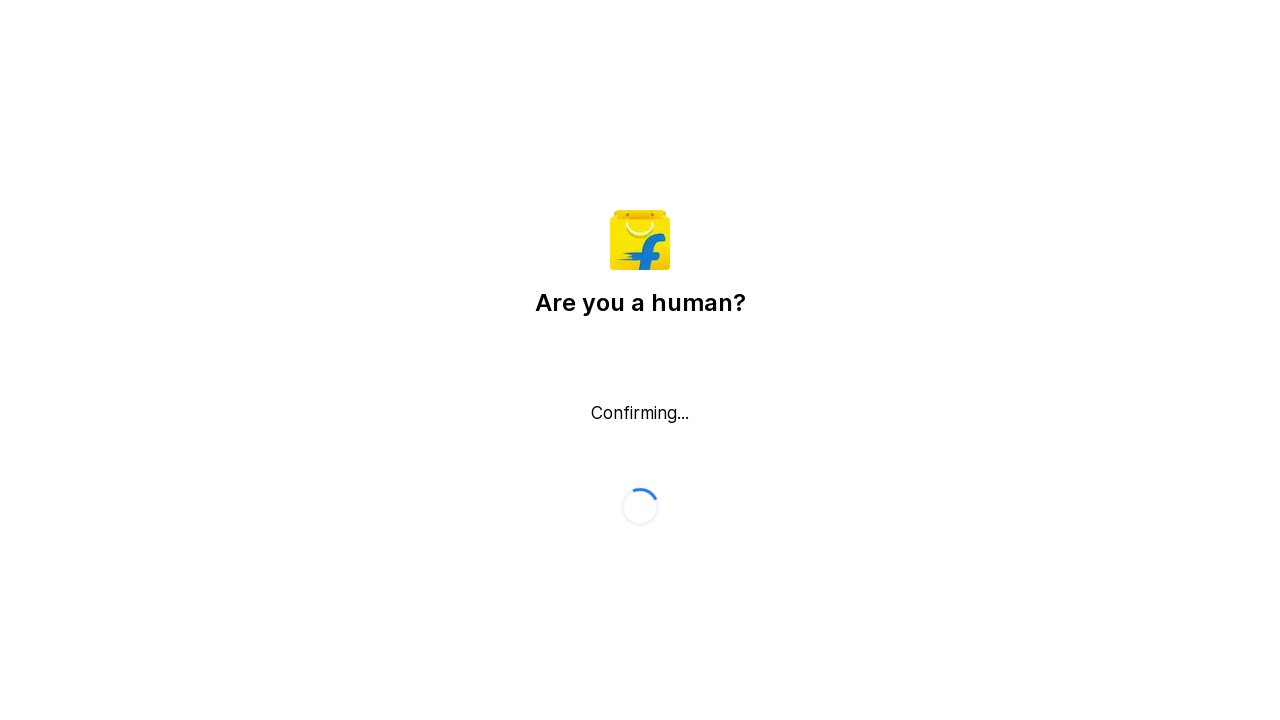

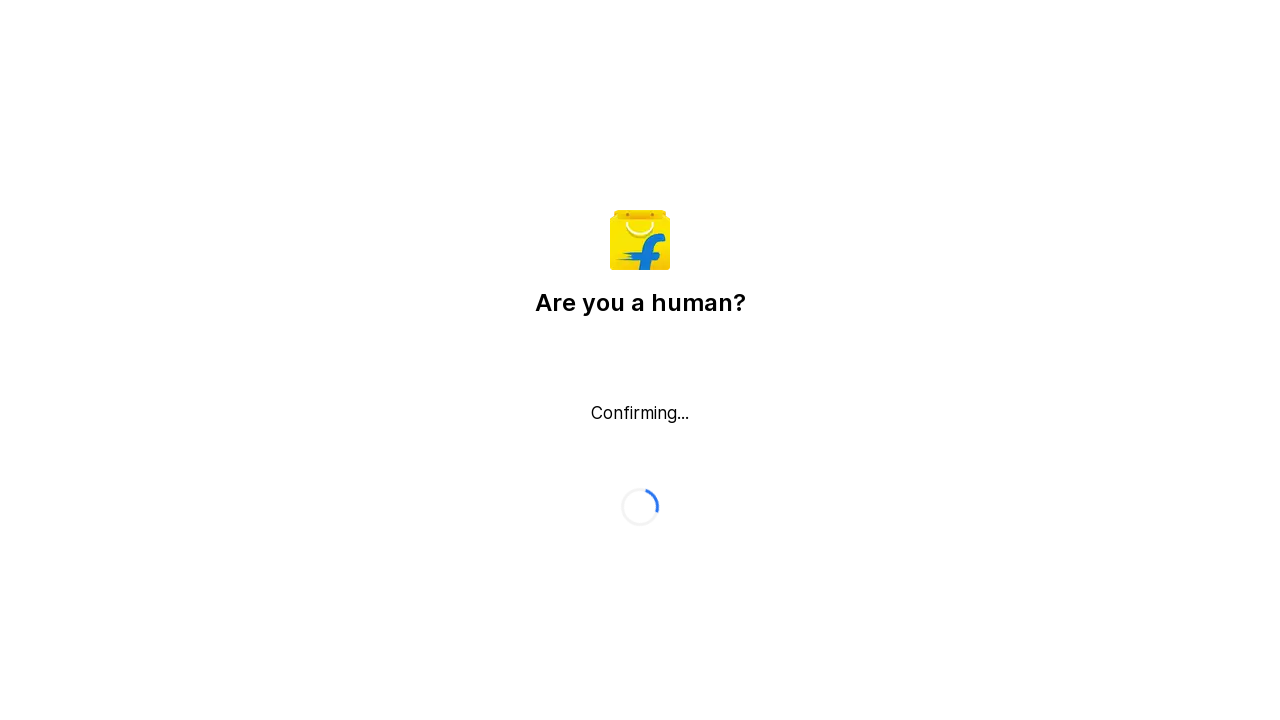